Tests search functionality on OpenCart demo site by entering a search term and hovering over each product result

Starting URL: http://opencart.abstracta.us/

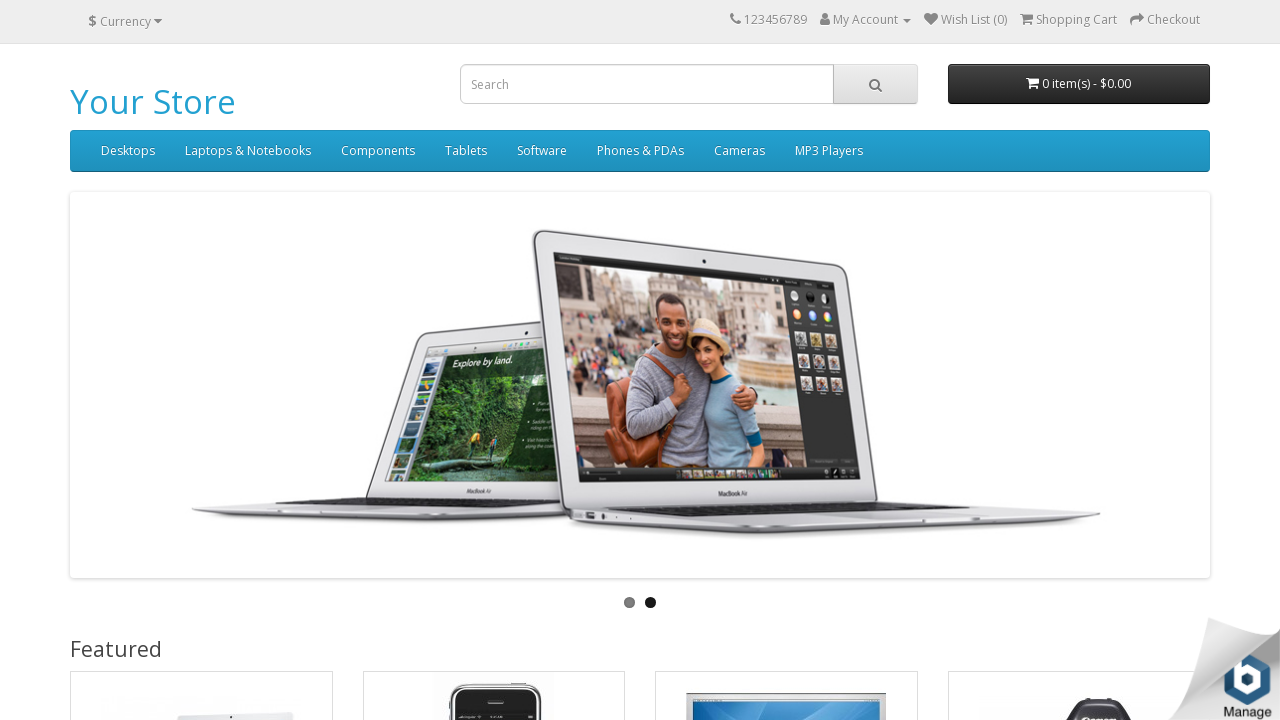

Search input field became visible
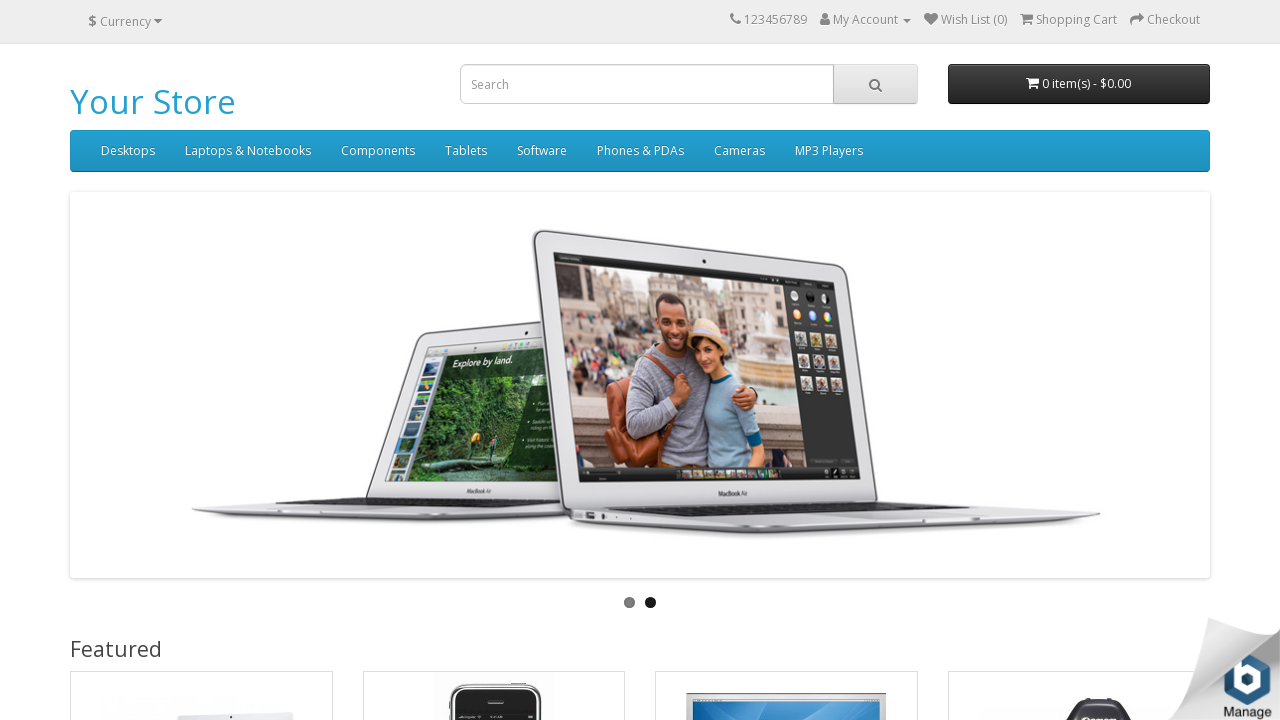

Filled search field with 'a' on input[name='search']
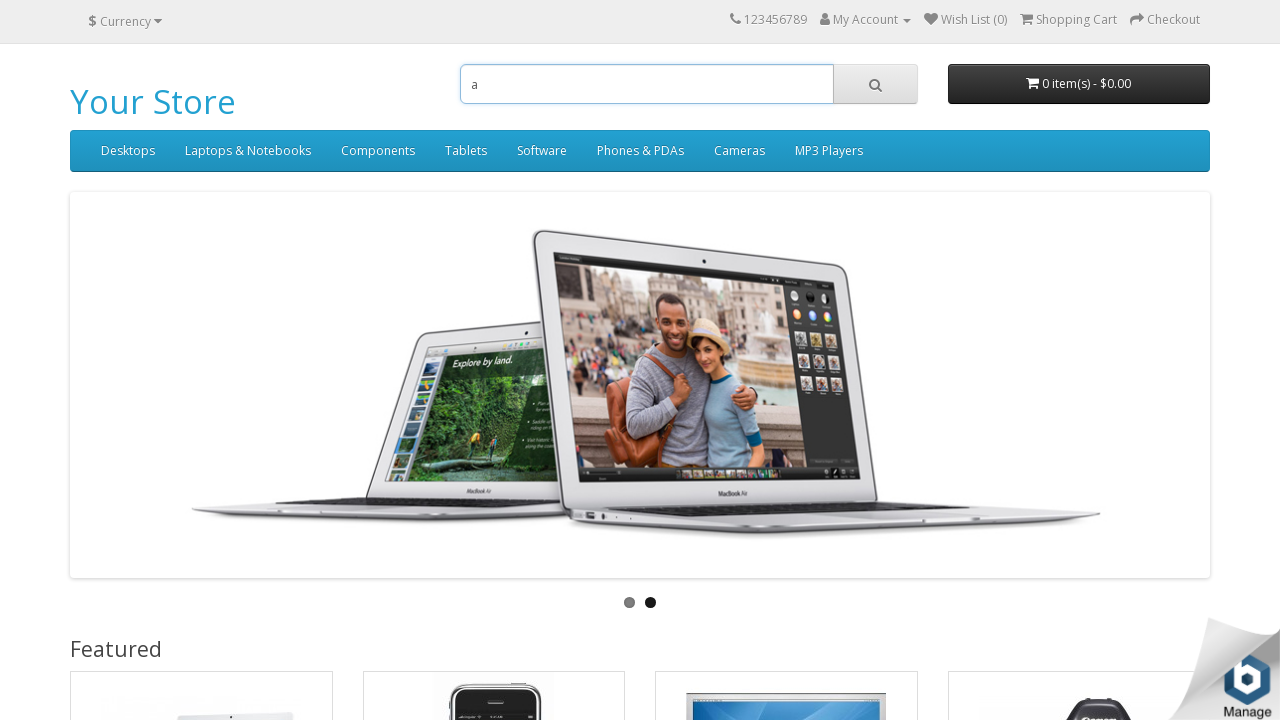

Pressed Enter to submit search on input[name='search']
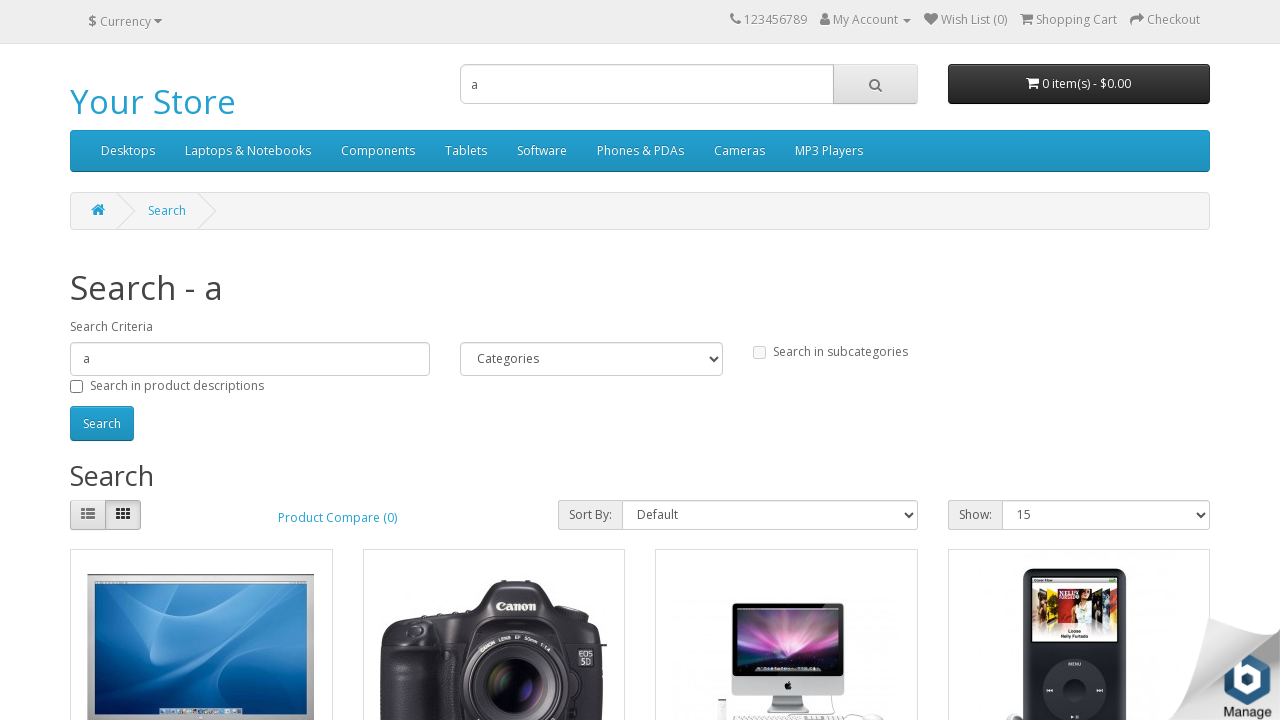

Product results loaded on OpenCart demo site
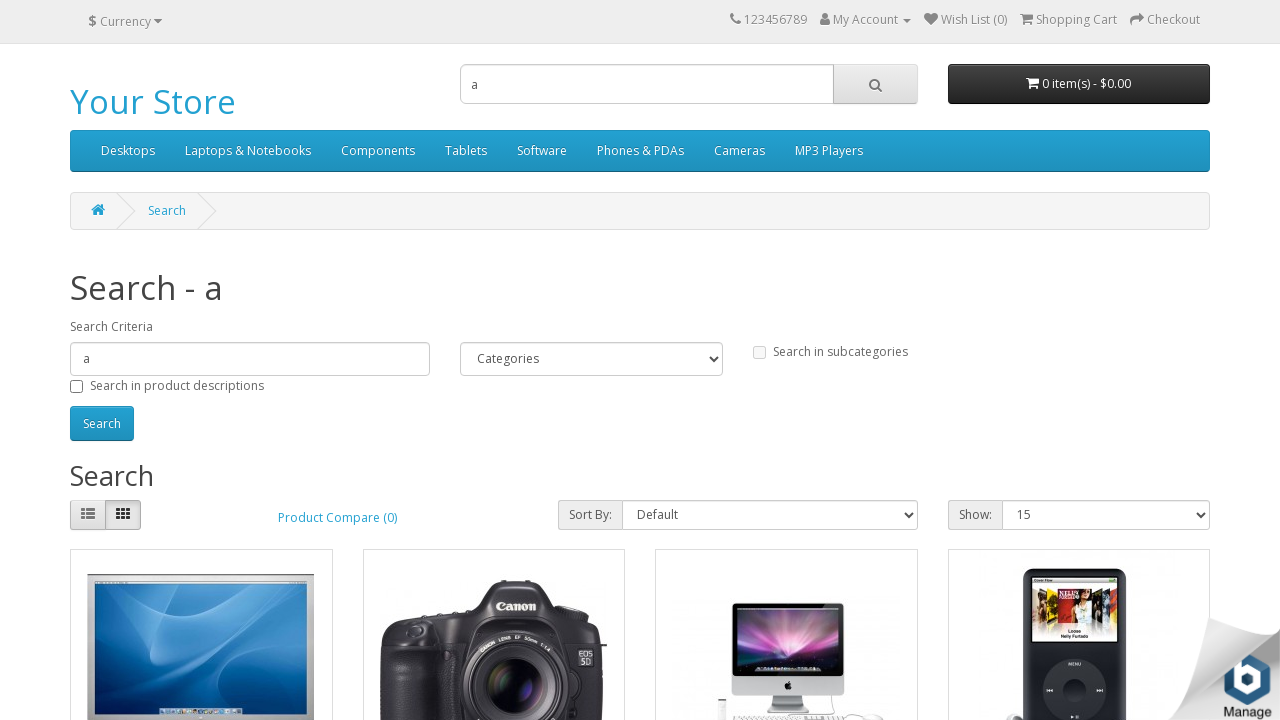

Scrolled product into view
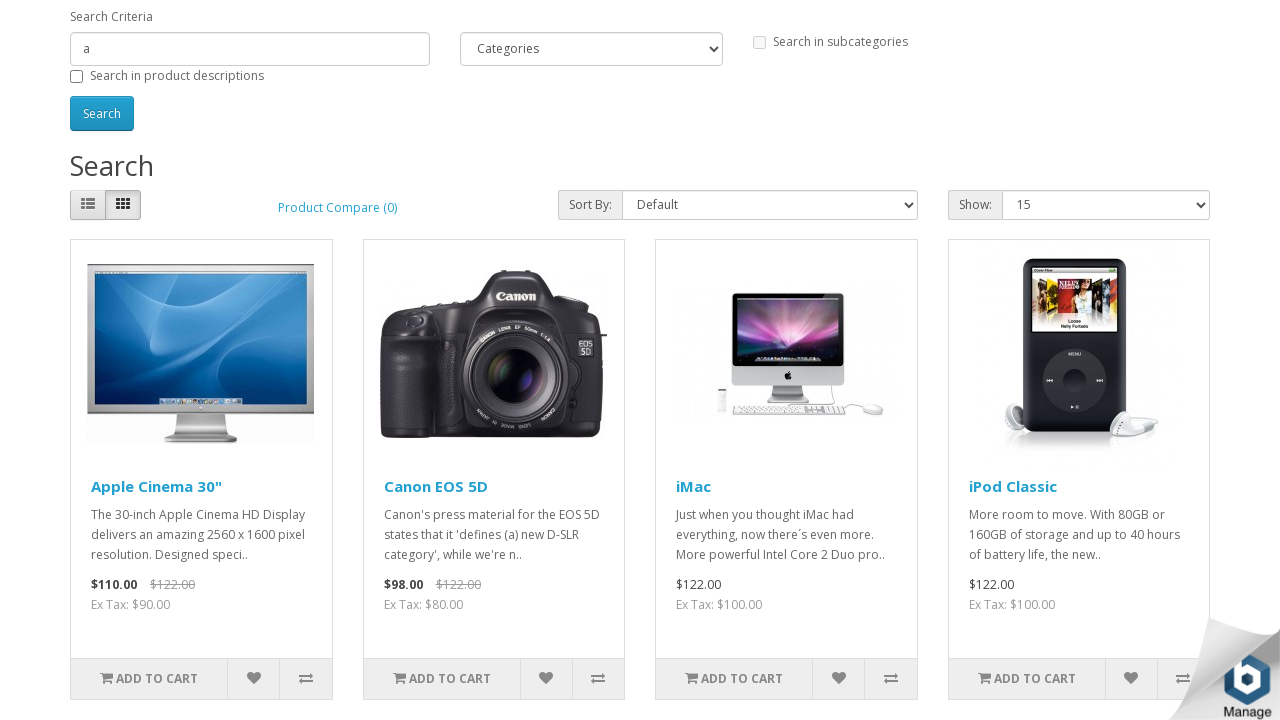

Hovered over product result at (201, 480) on div.product-layout >> nth=0
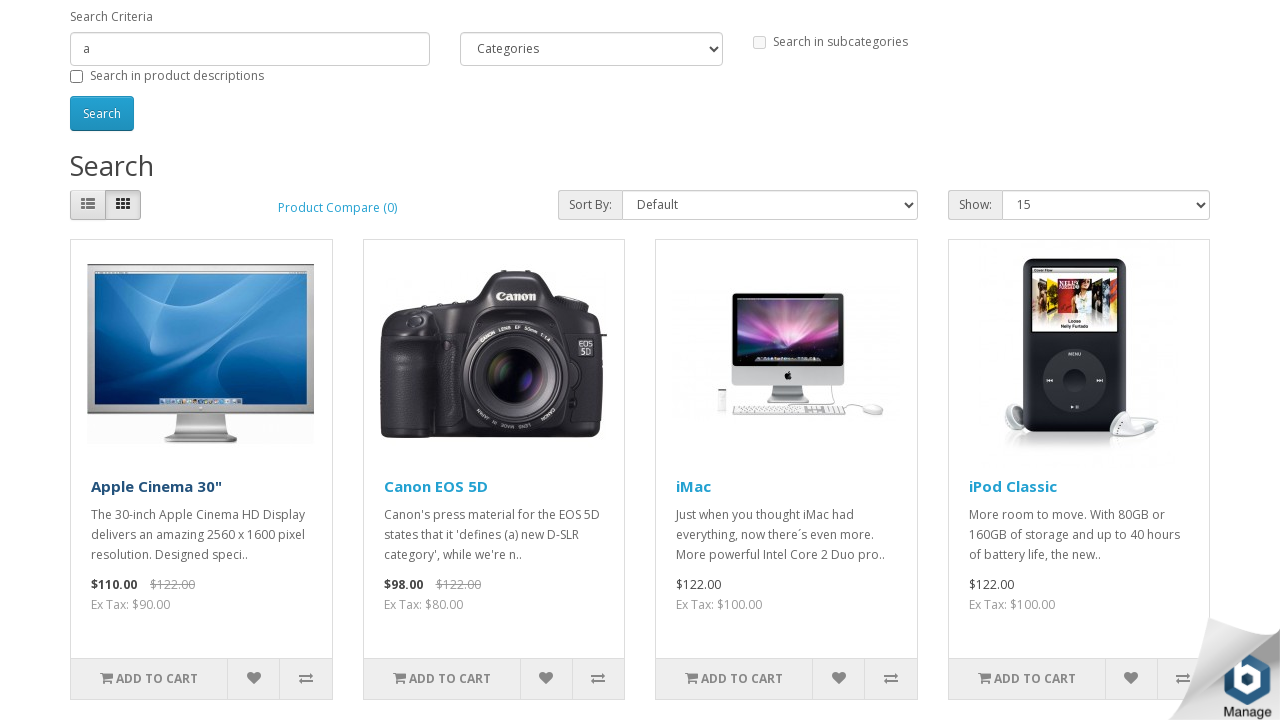

Scrolled product into view
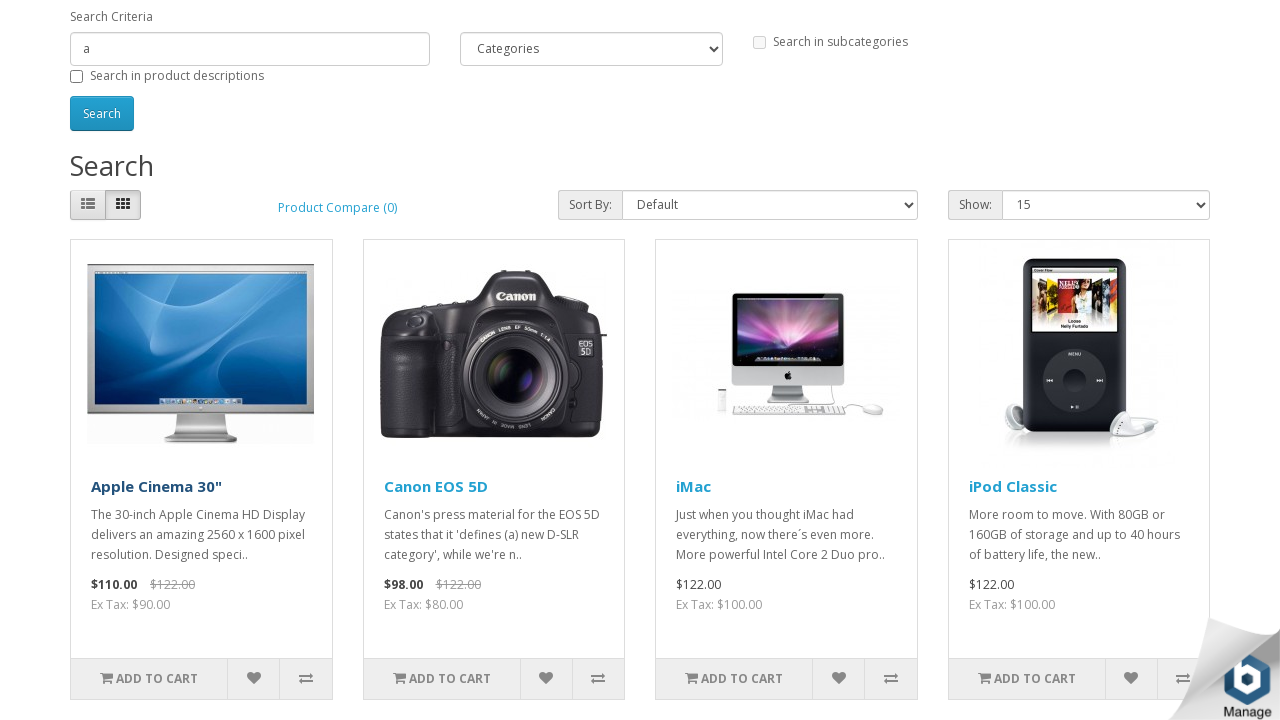

Hovered over product result at (494, 480) on div.product-layout >> nth=1
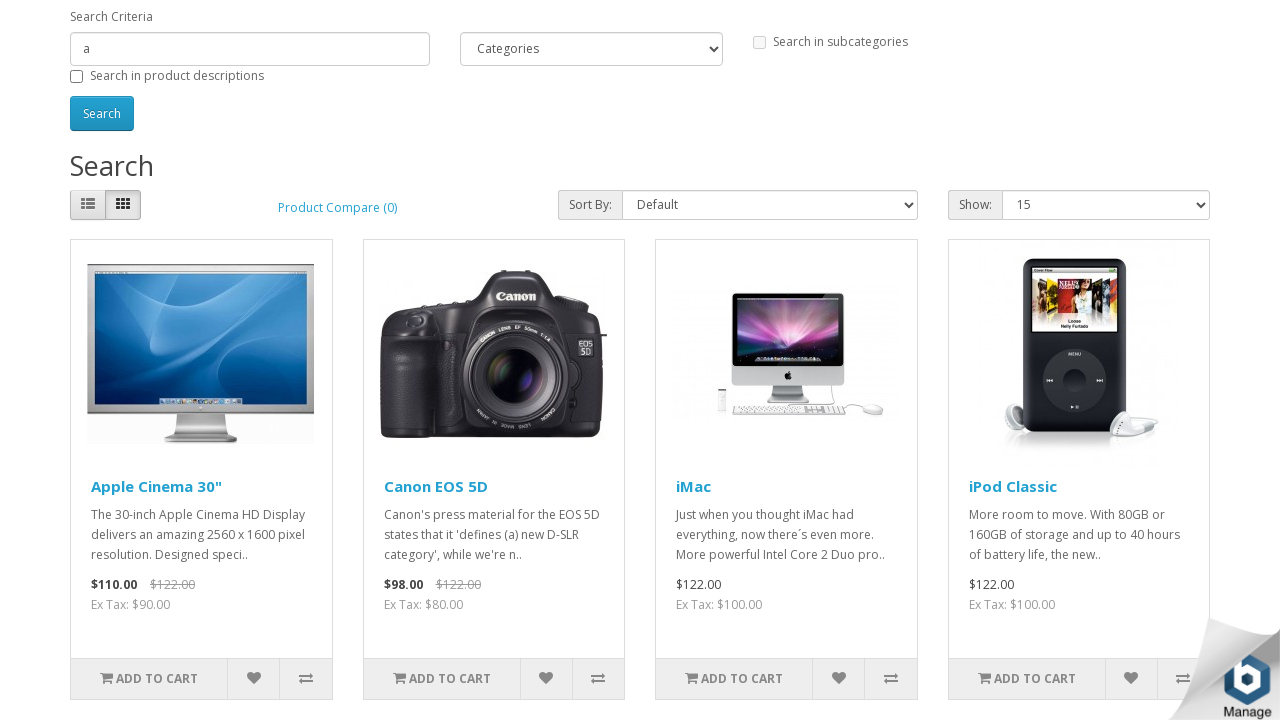

Scrolled product into view
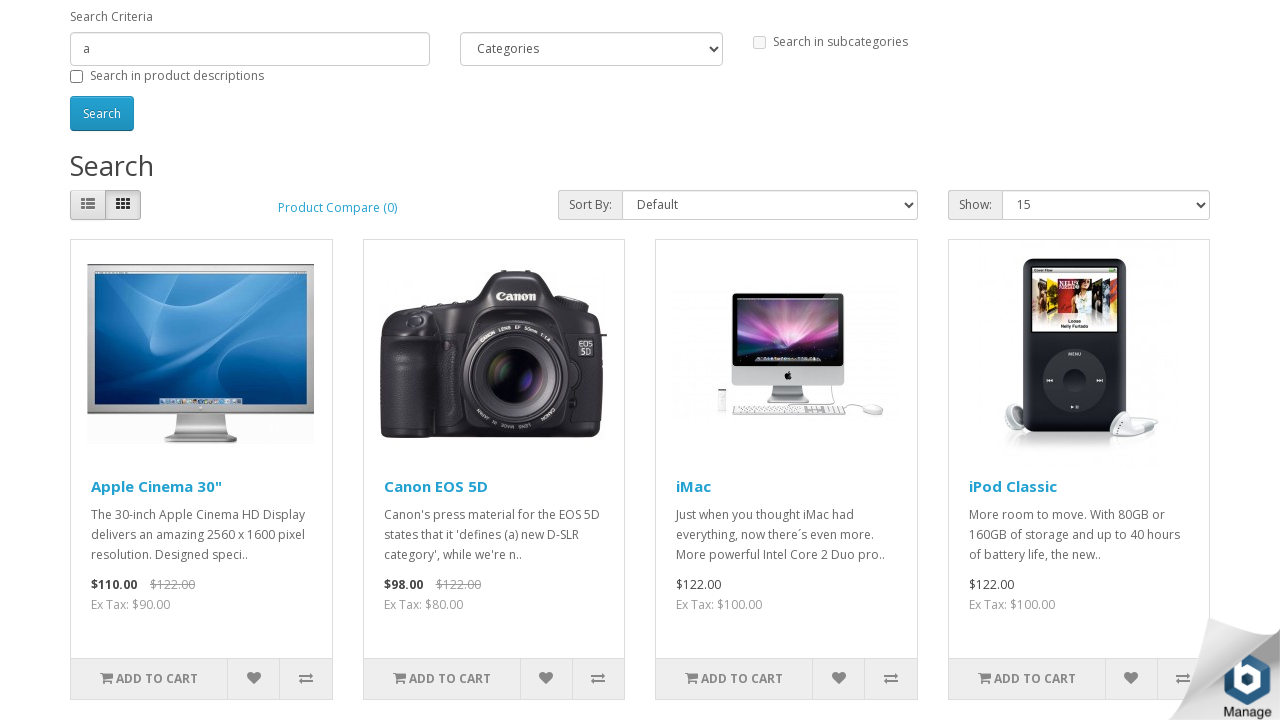

Hovered over product result at (786, 480) on div.product-layout >> nth=2
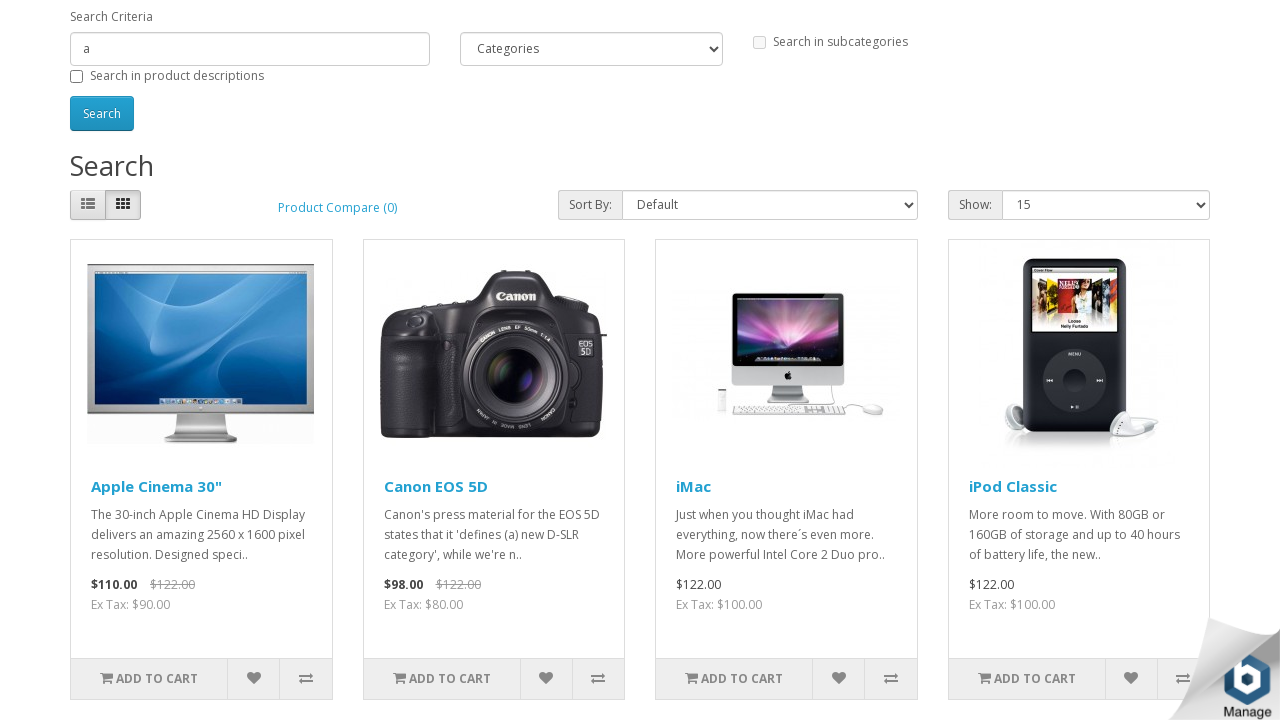

Scrolled product into view
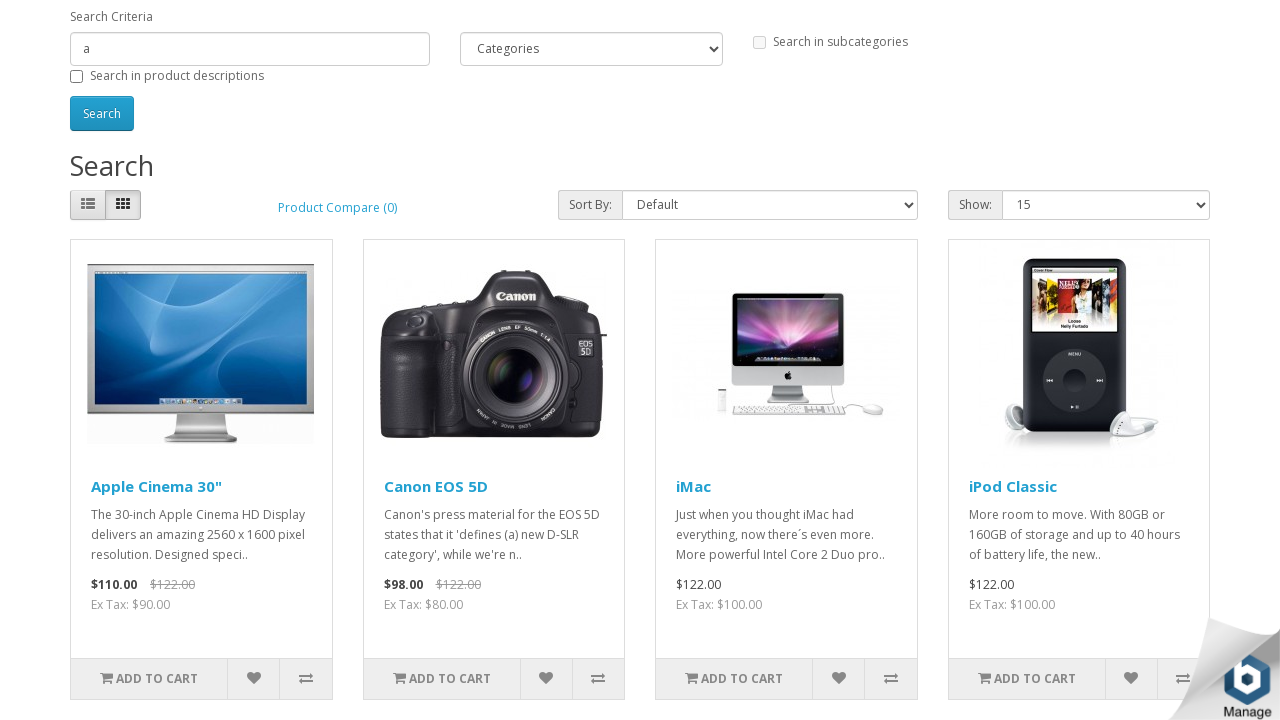

Hovered over product result at (1079, 480) on div.product-layout >> nth=3
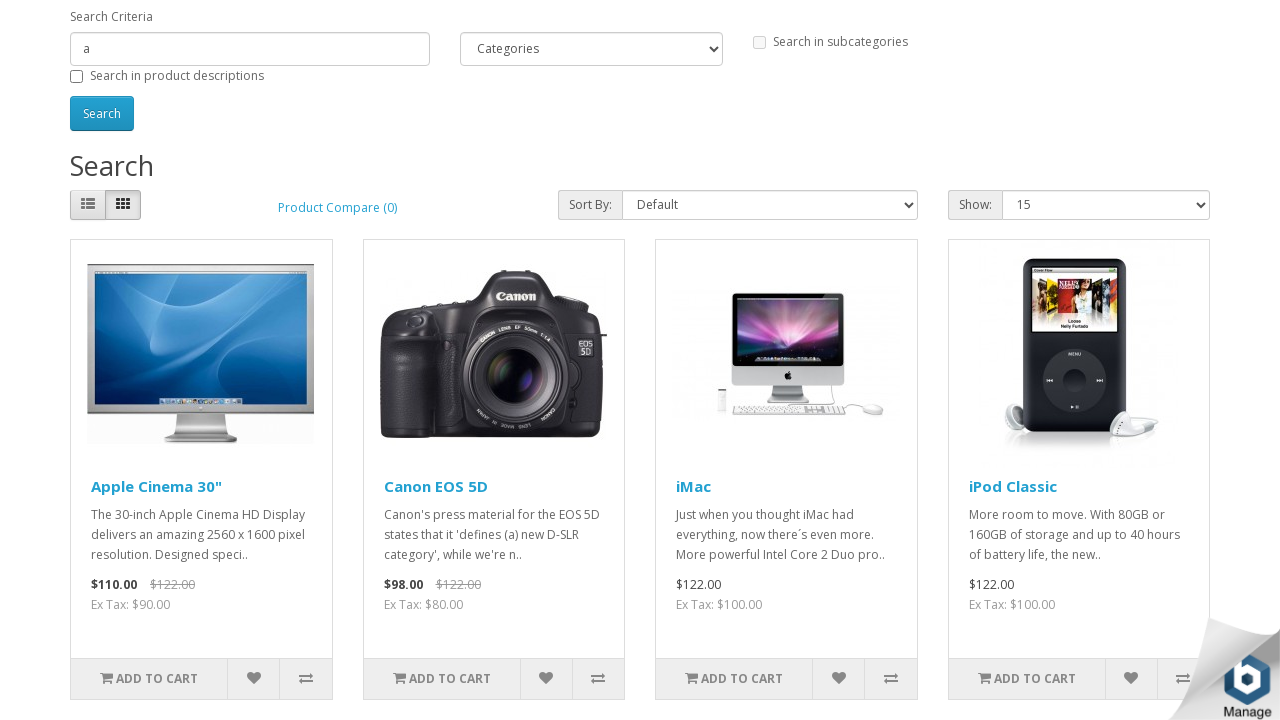

Scrolled product into view
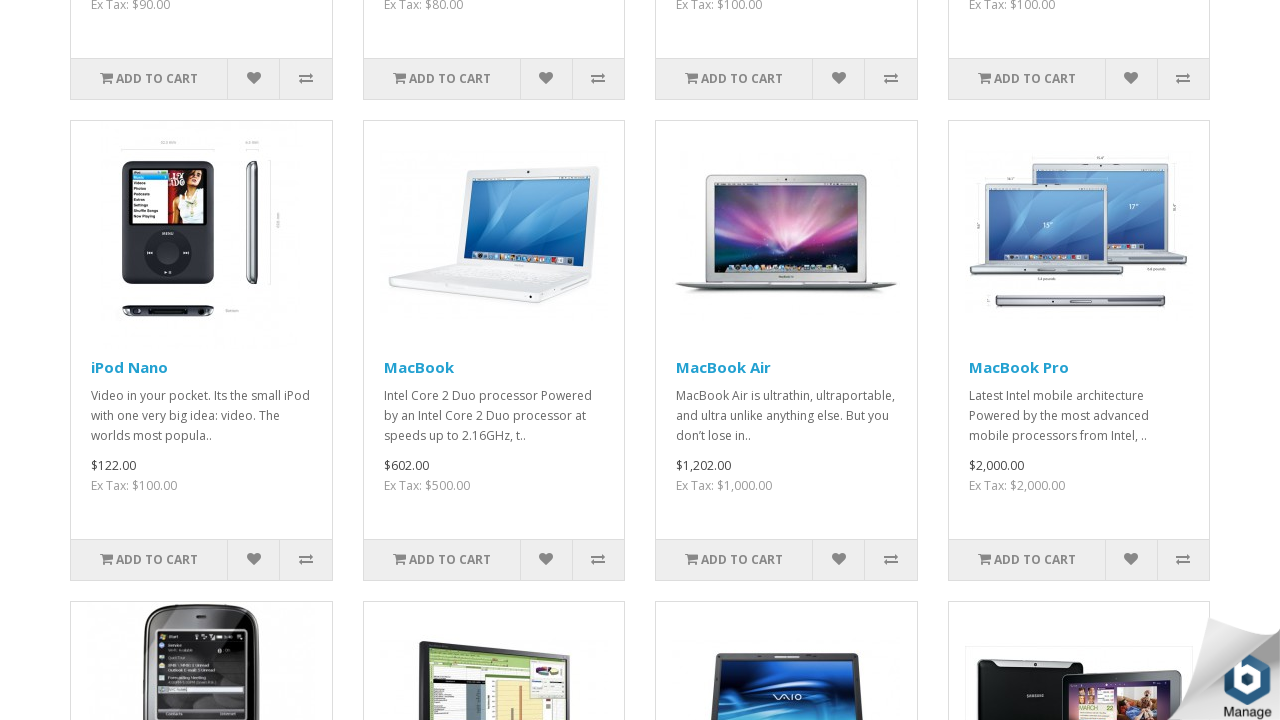

Hovered over product result at (201, 361) on div.product-layout >> nth=4
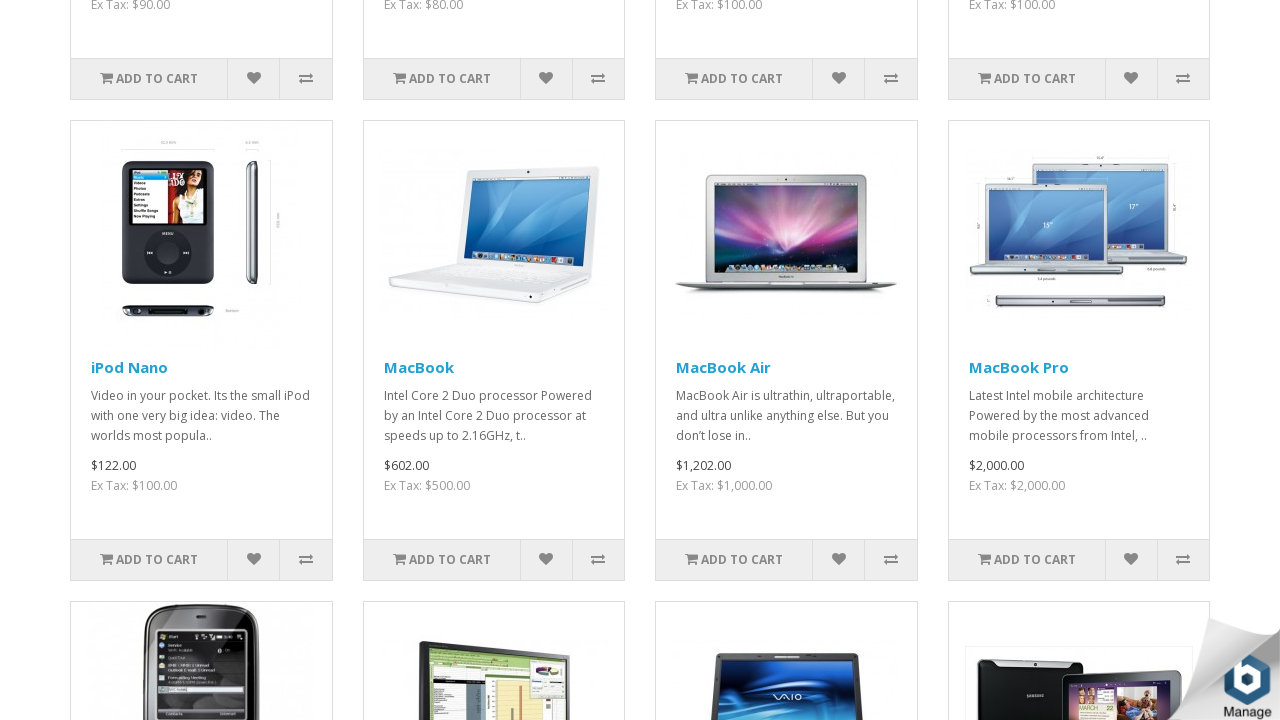

Scrolled product into view
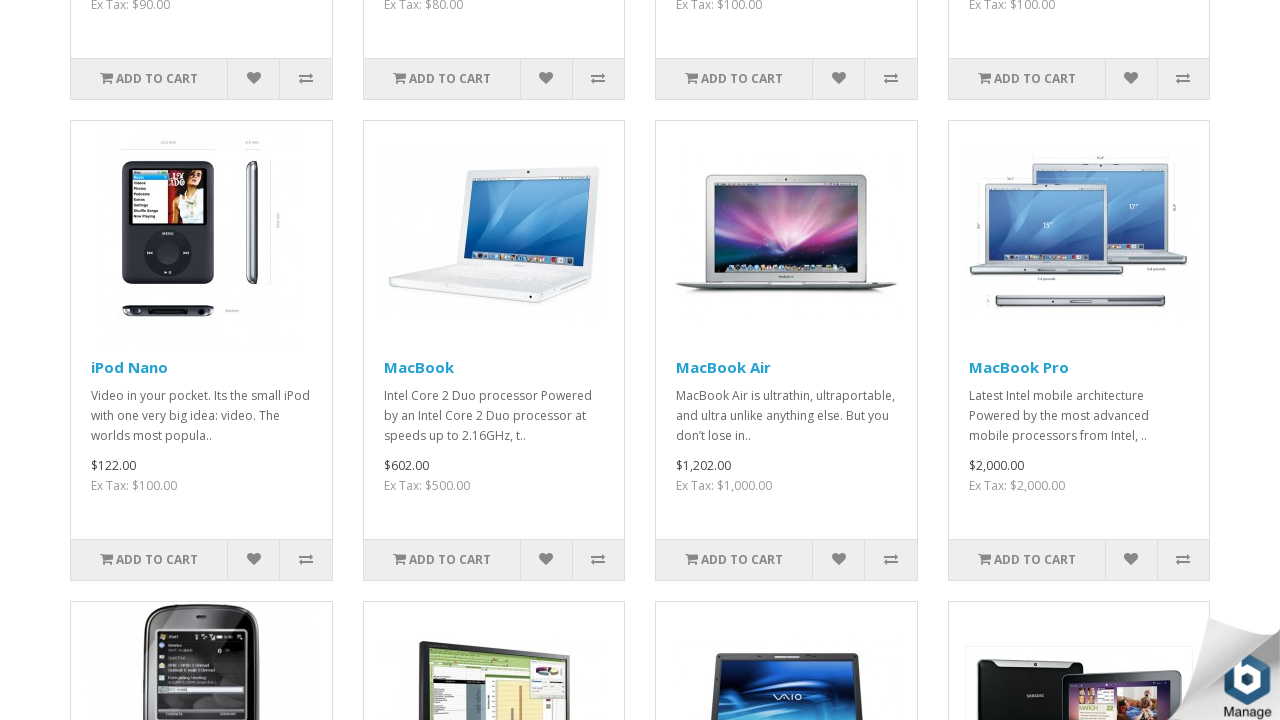

Hovered over product result at (494, 361) on div.product-layout >> nth=5
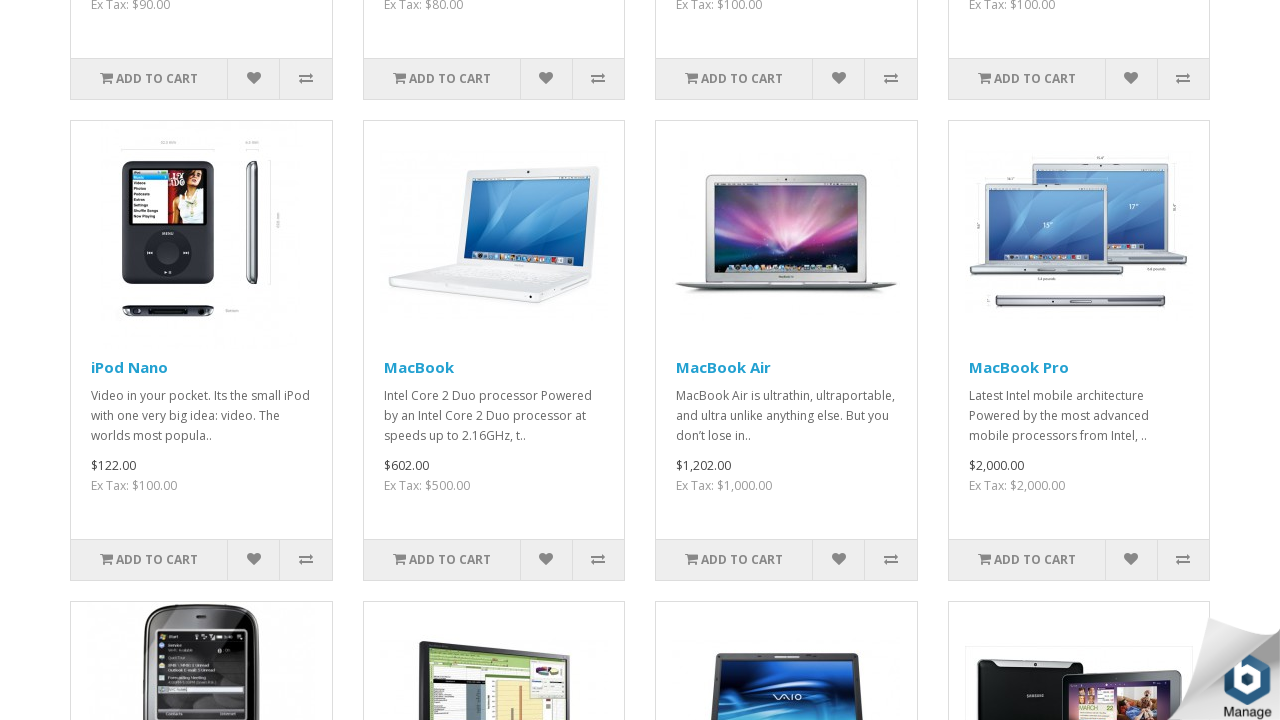

Scrolled product into view
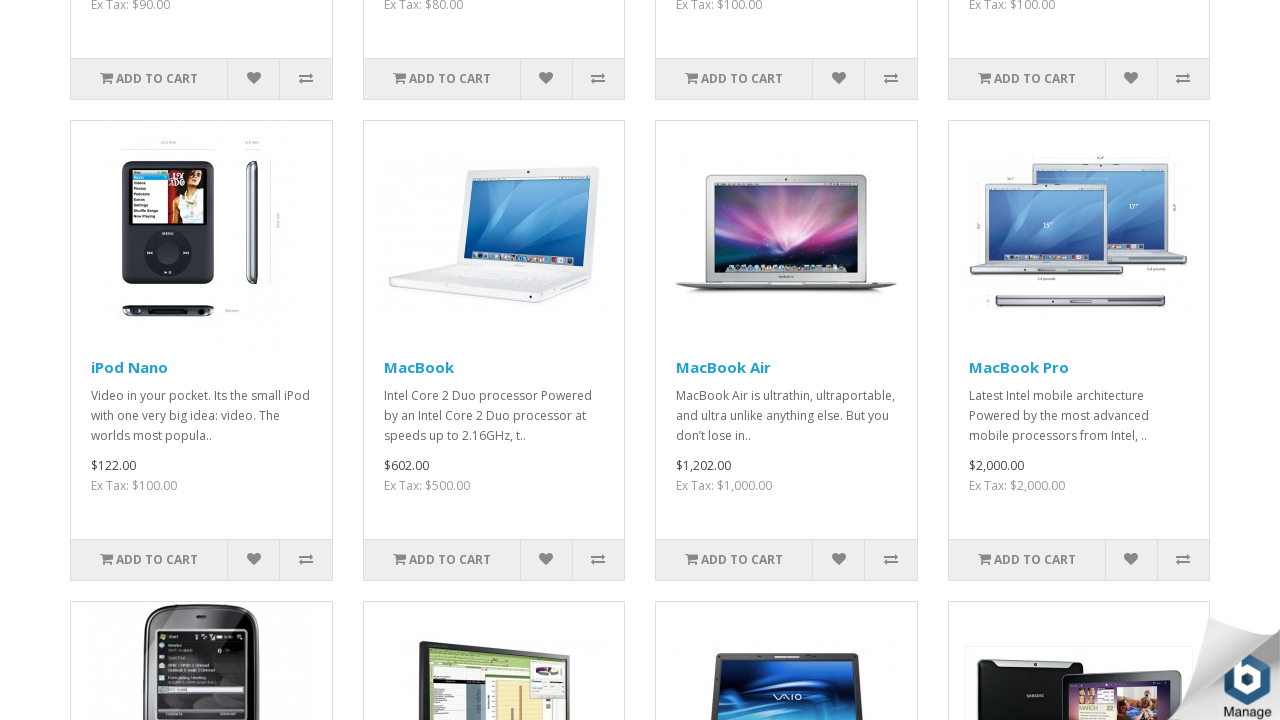

Hovered over product result at (786, 361) on div.product-layout >> nth=6
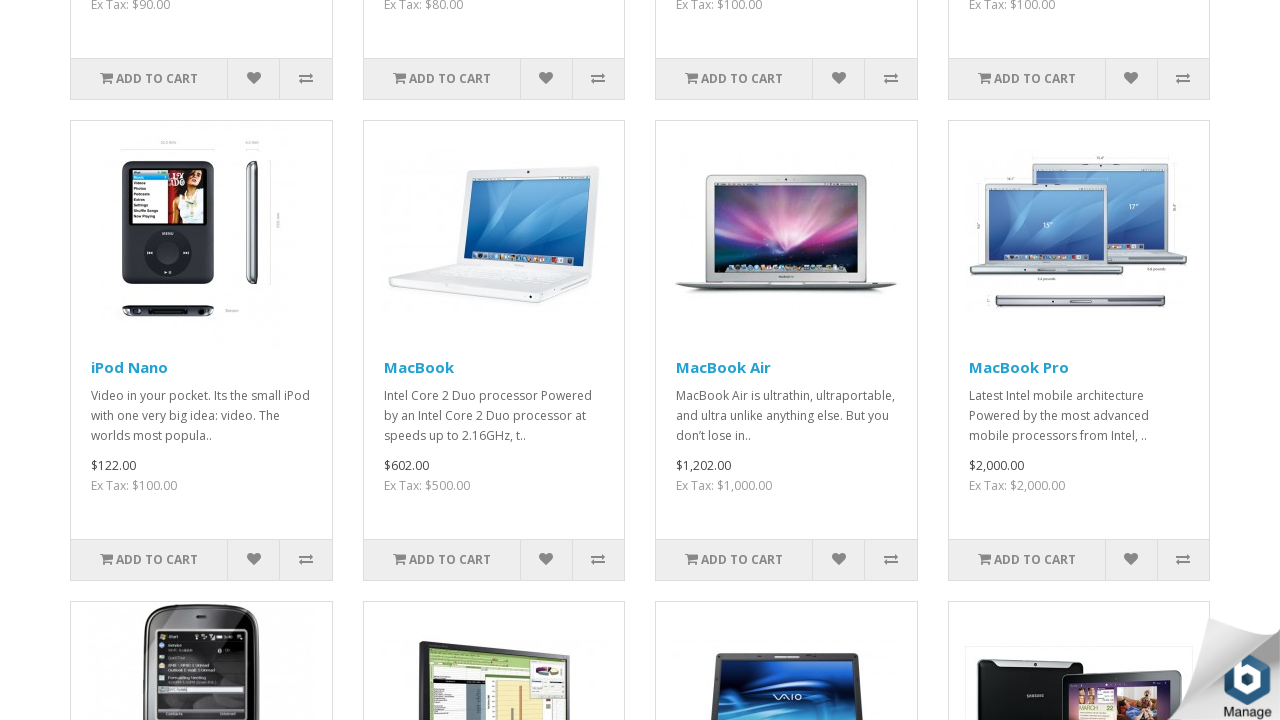

Scrolled product into view
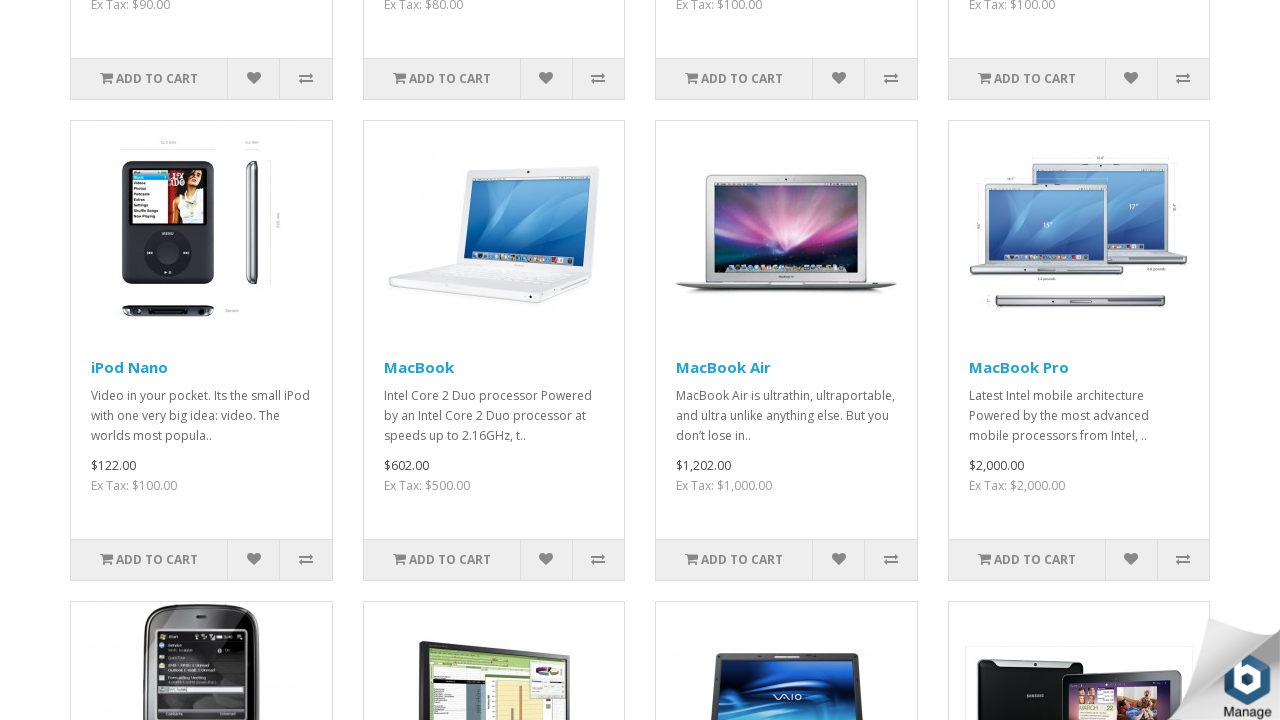

Hovered over product result at (1079, 361) on div.product-layout >> nth=7
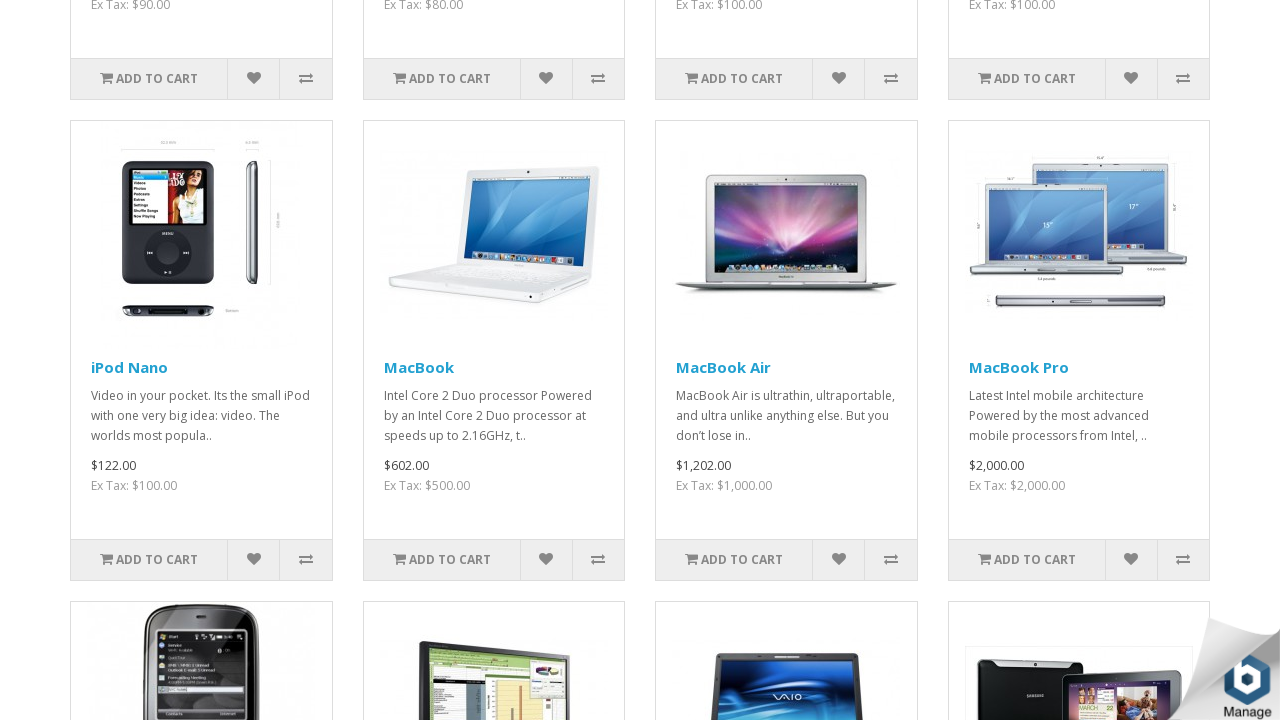

Scrolled product into view
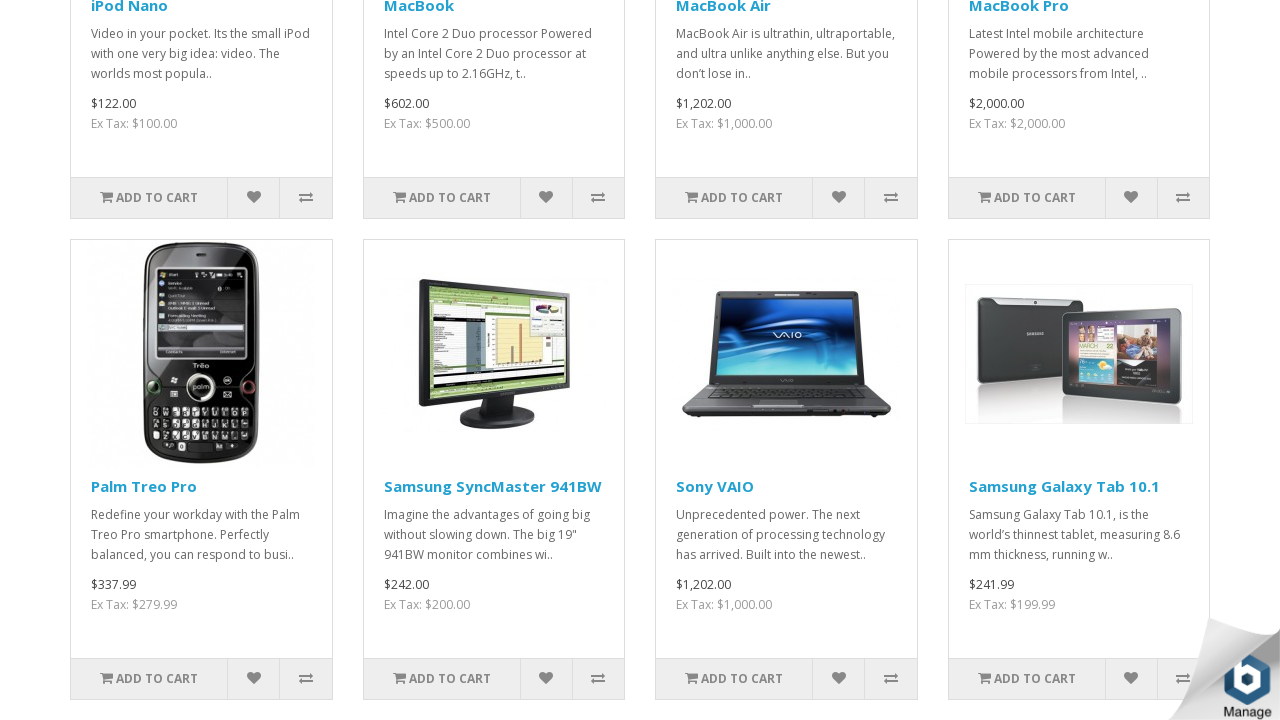

Hovered over product result at (201, 480) on div.product-layout >> nth=8
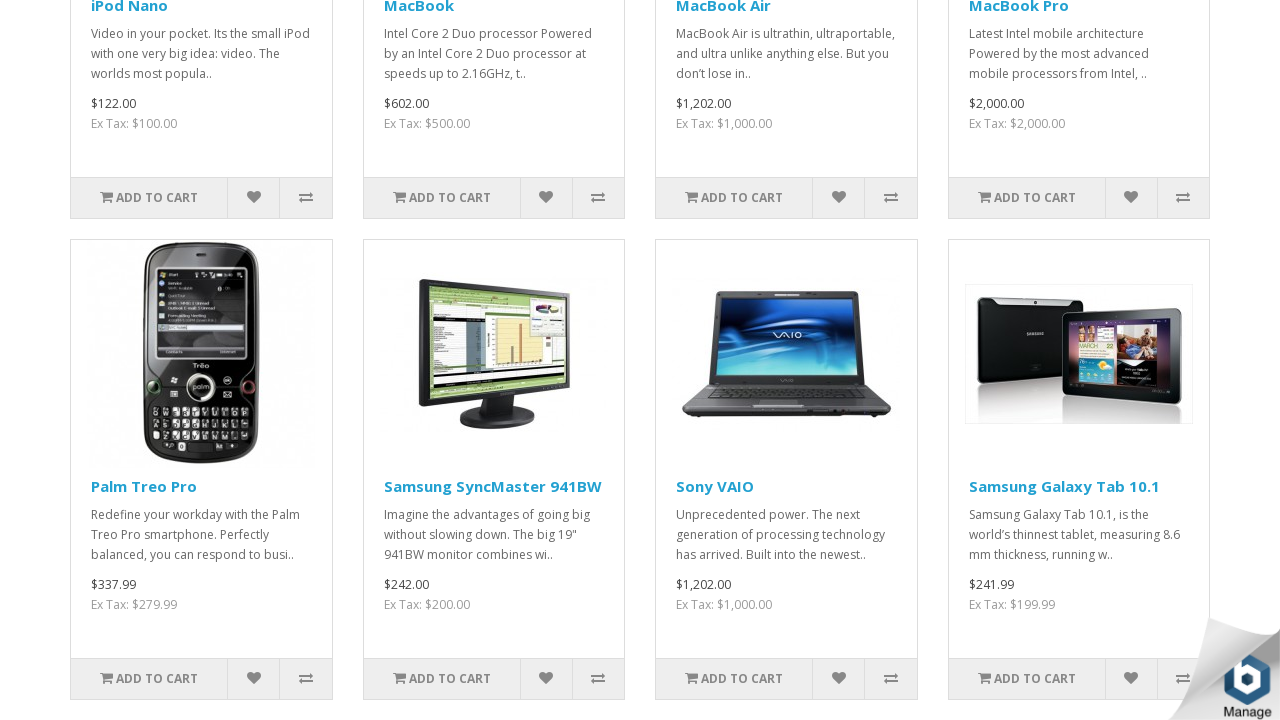

Scrolled product into view
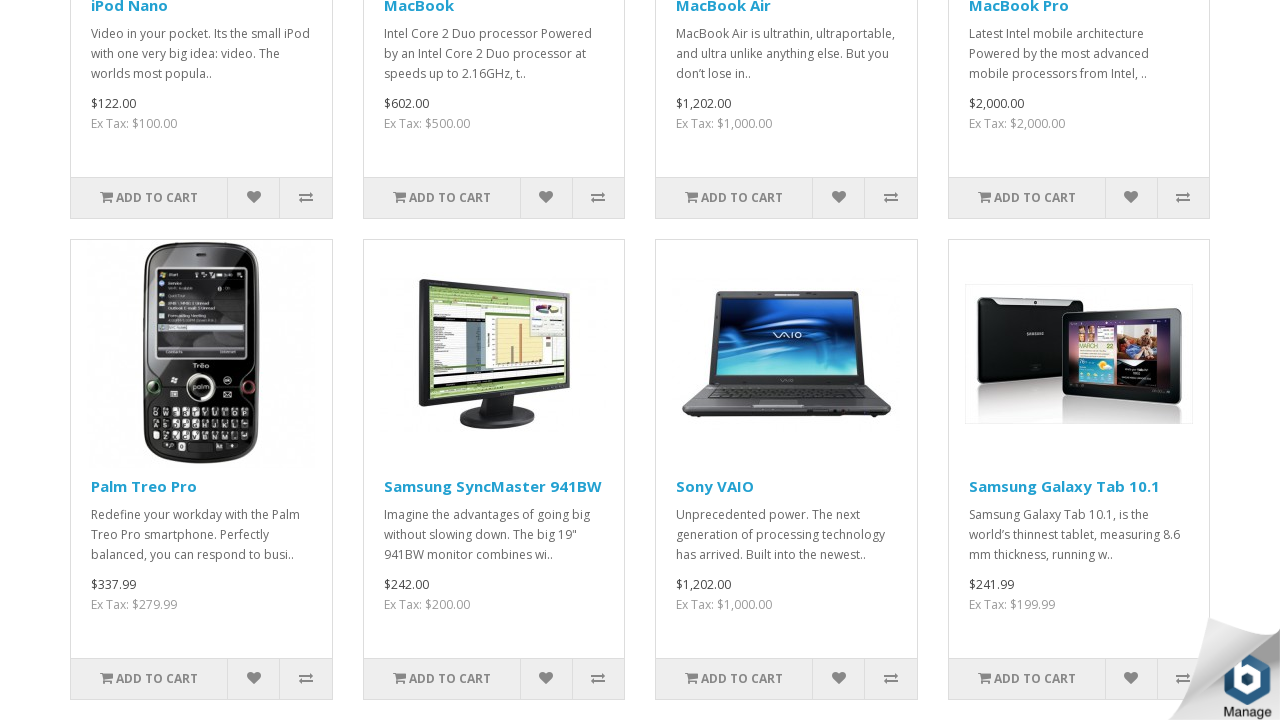

Hovered over product result at (494, 480) on div.product-layout >> nth=9
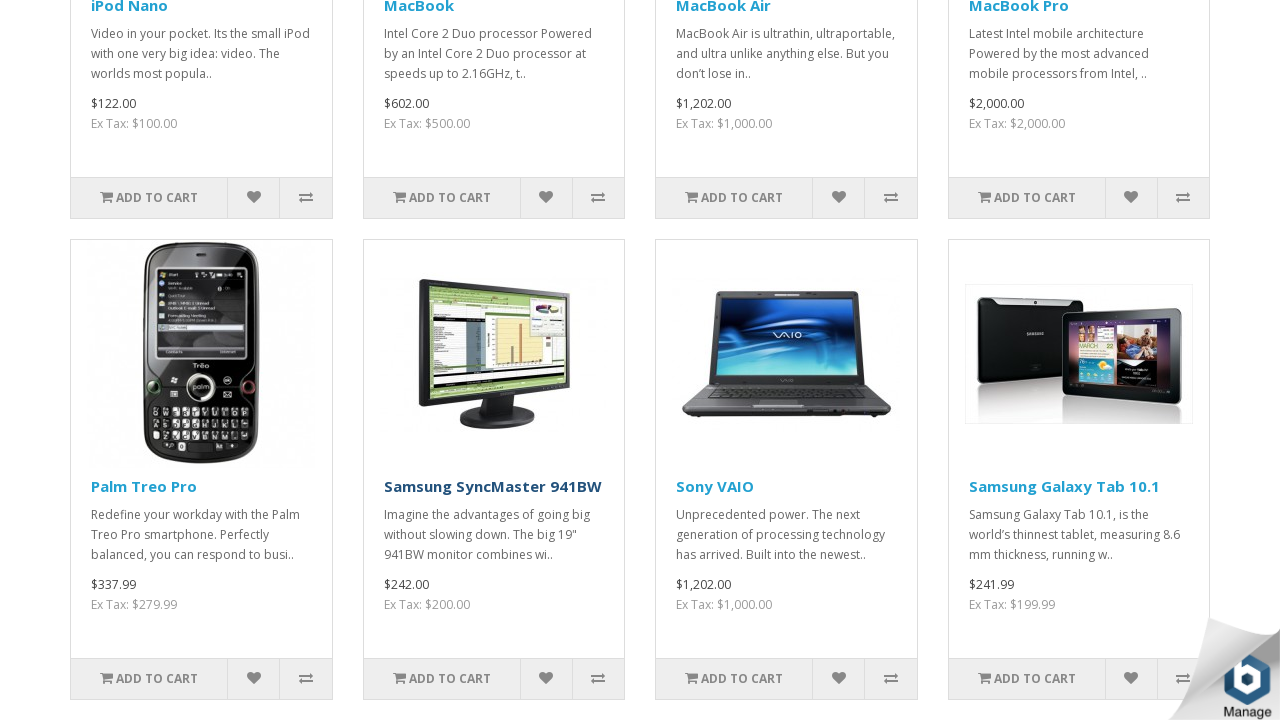

Scrolled product into view
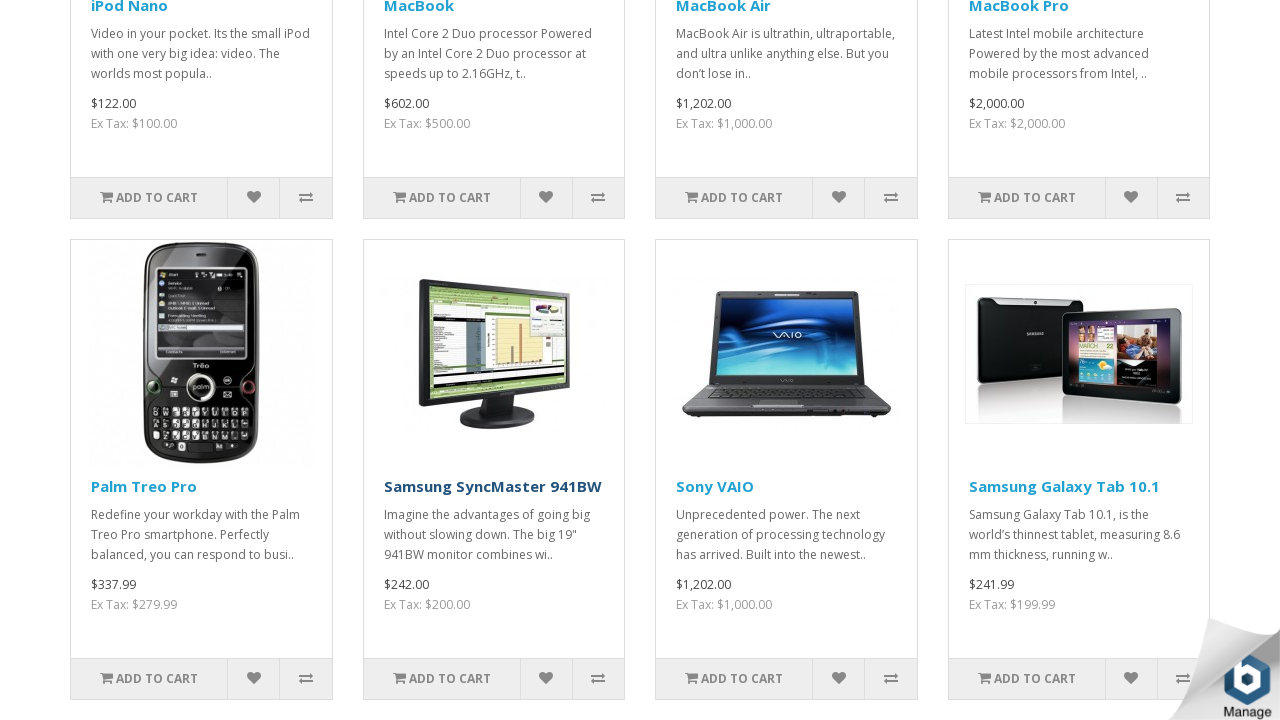

Hovered over product result at (786, 480) on div.product-layout >> nth=10
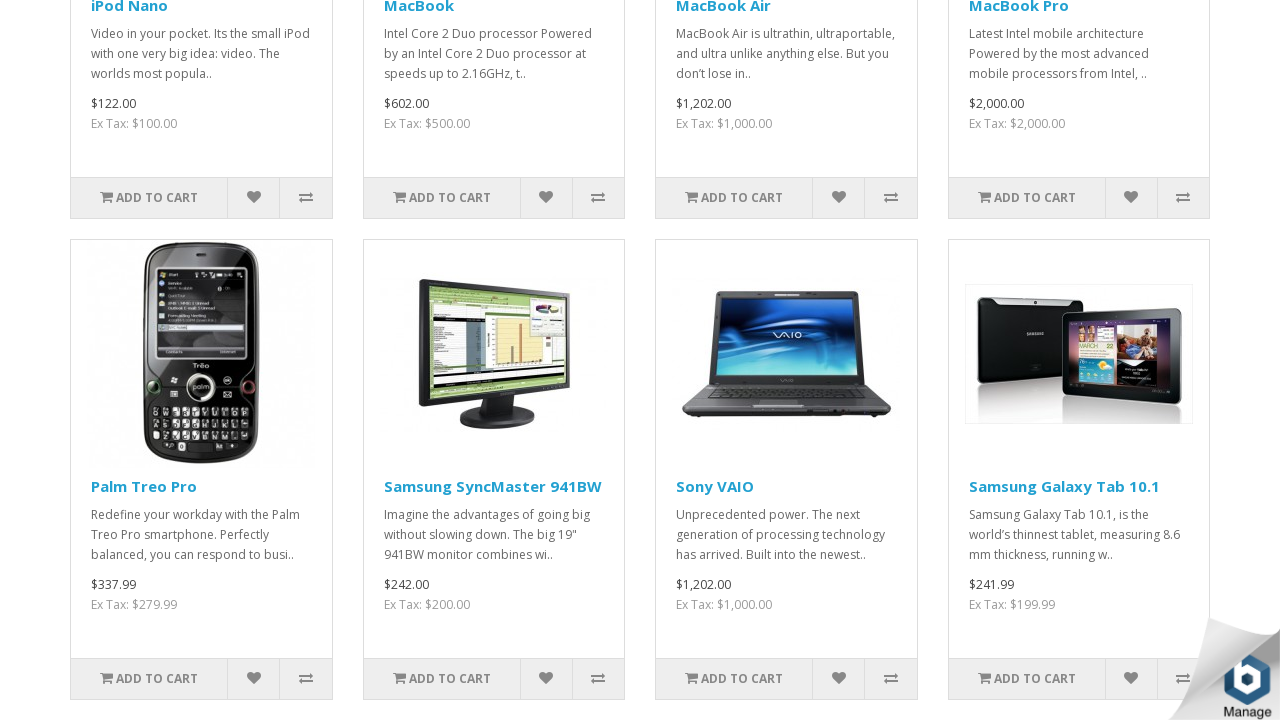

Scrolled product into view
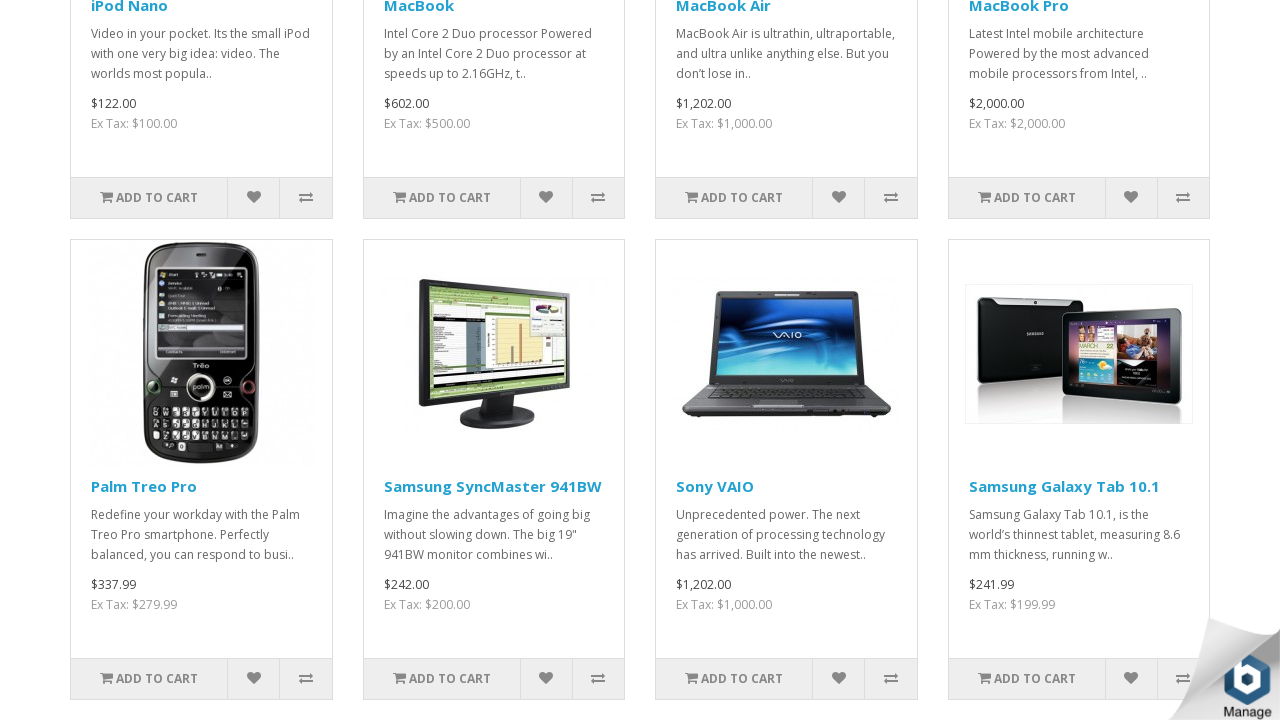

Hovered over product result at (1079, 480) on div.product-layout >> nth=11
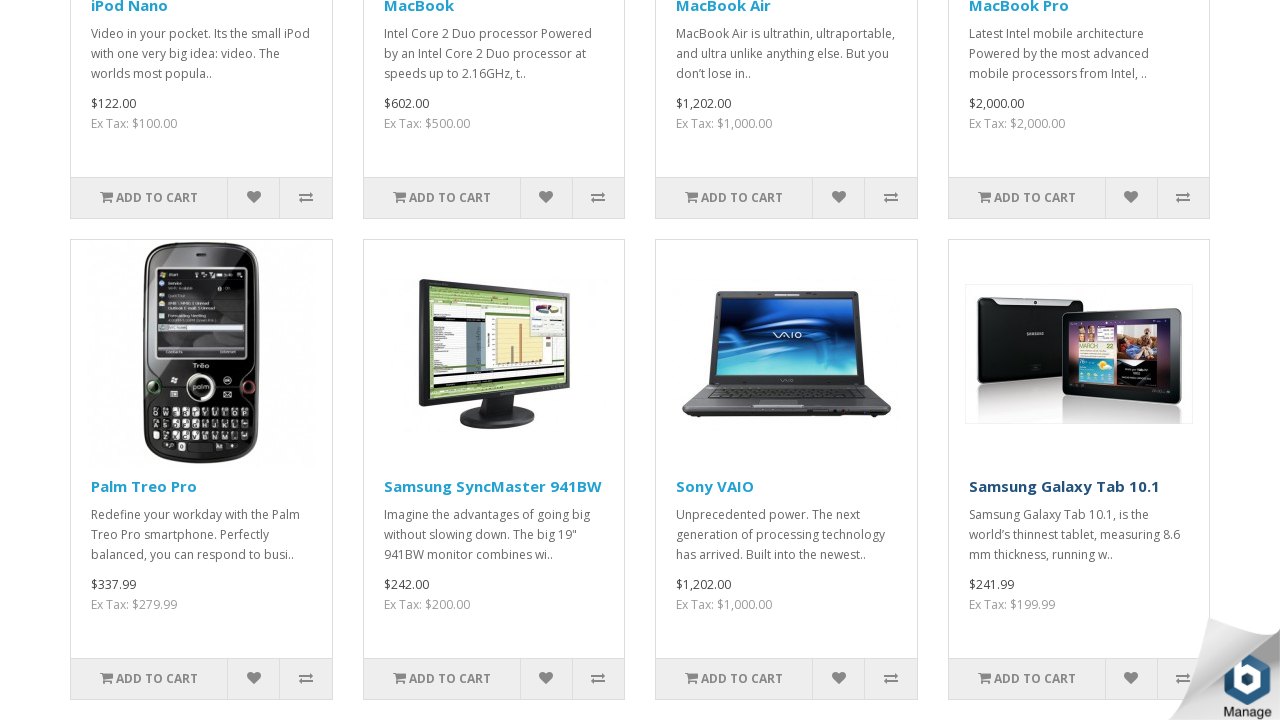

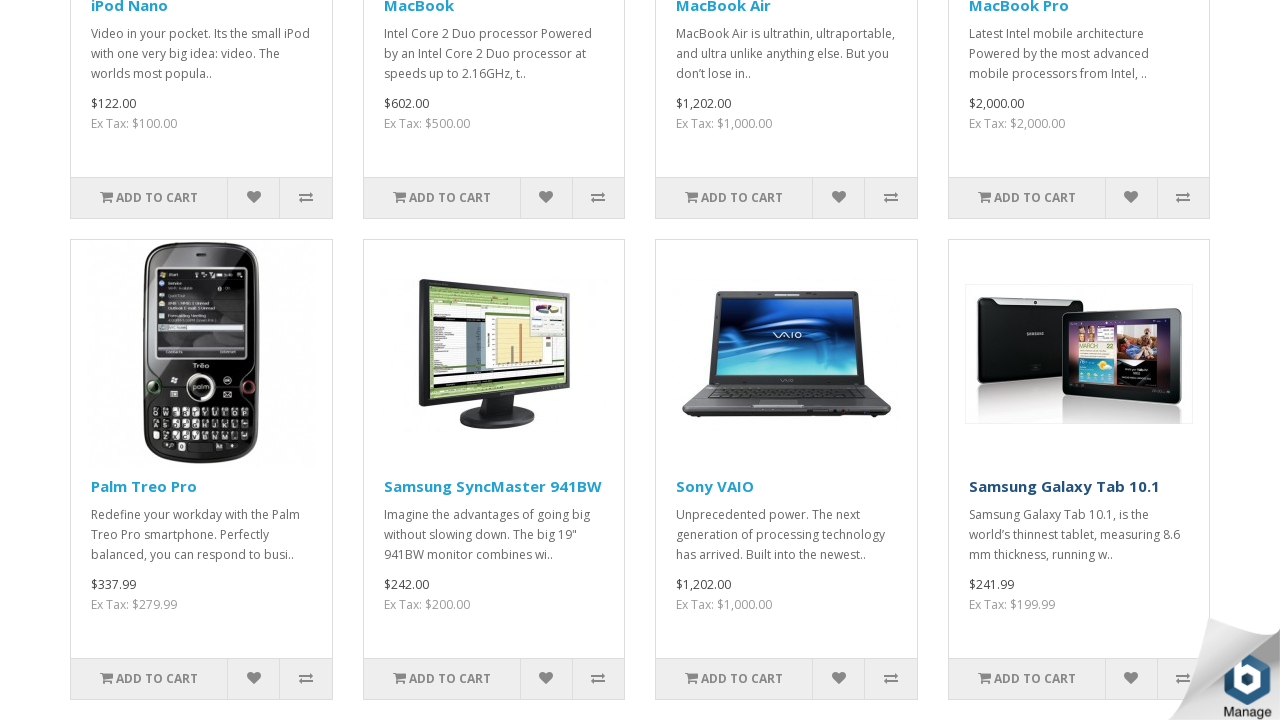